Navigates to the shop page and demonstrates CSS selector usage by highlighting different product category elements

Starting URL: https://keybooks.ro

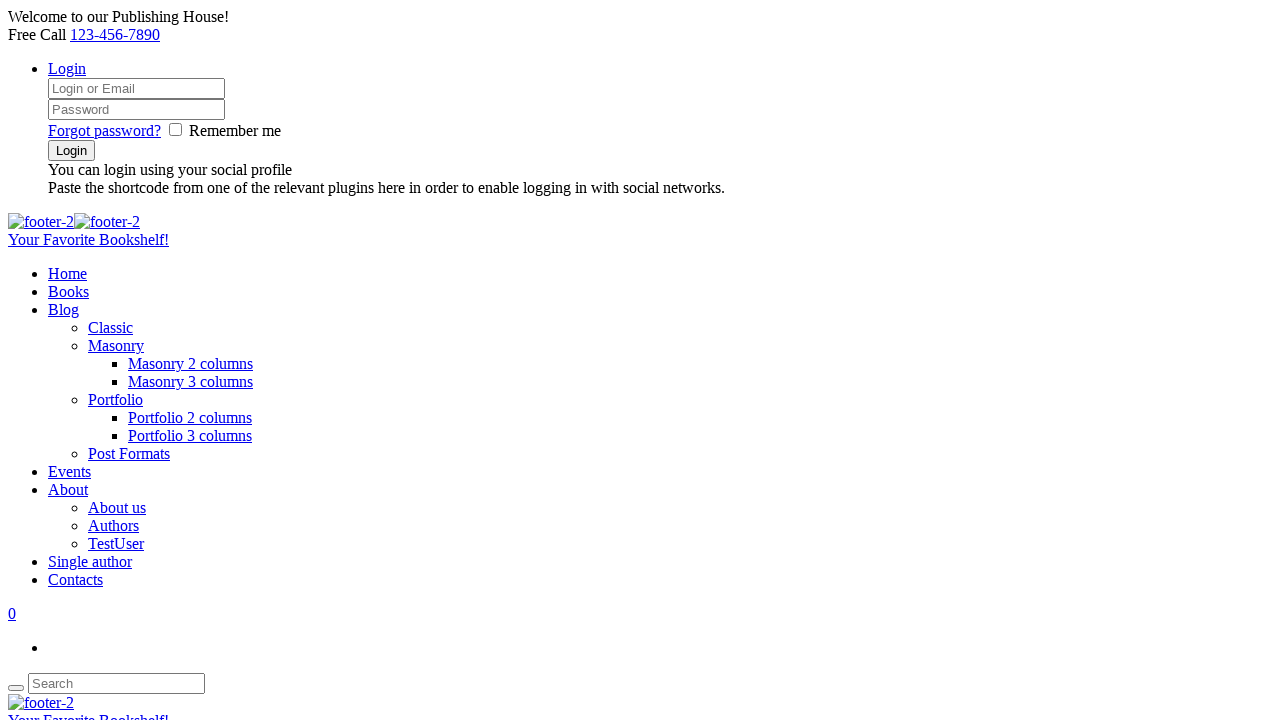

Clicked on the shop link from main menu at (68, 292) on div[class='menu_main_wrap'] a[href='https://keybooks.ro/shop/']
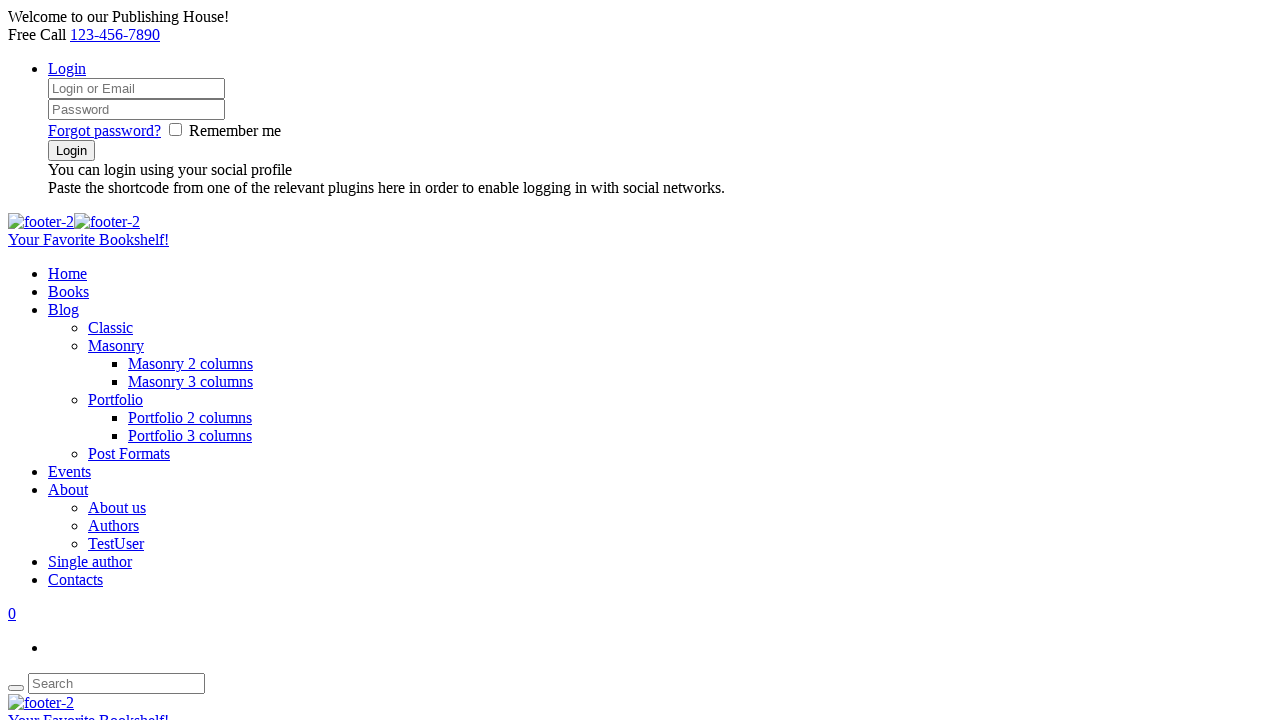

Scrolled down 1200 pixels to reveal product categories
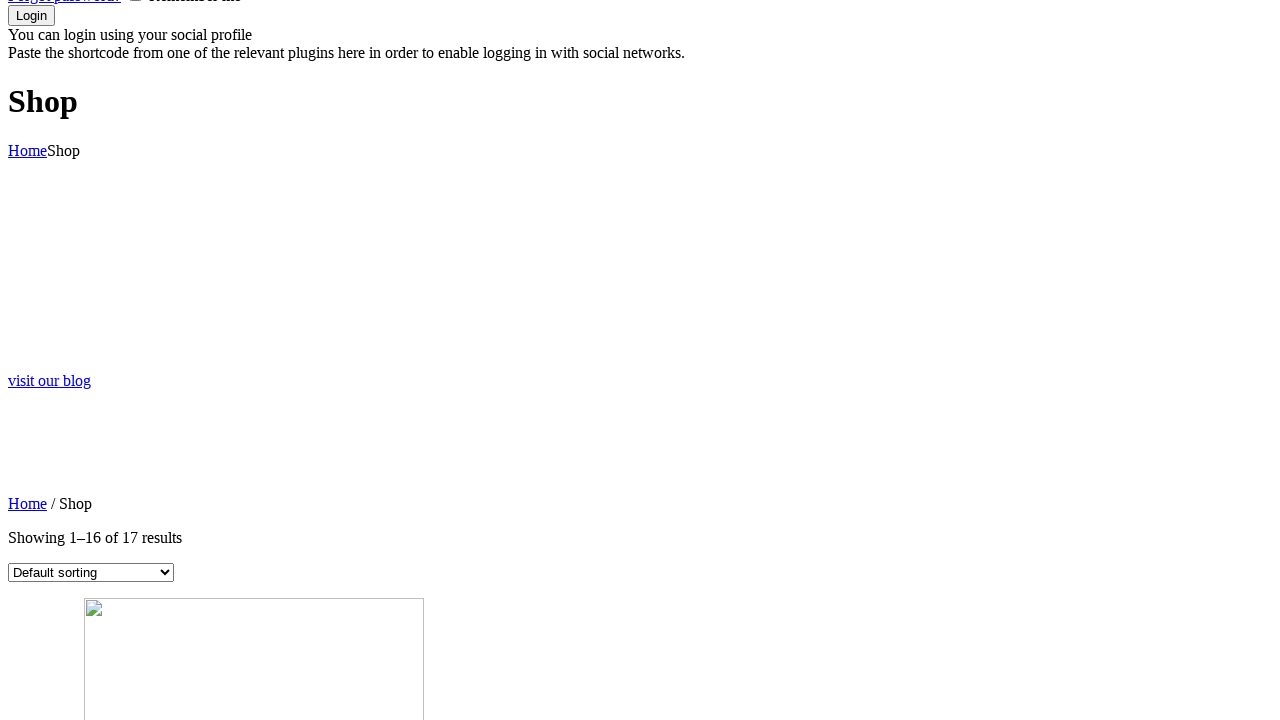

Product categories list loaded and visible
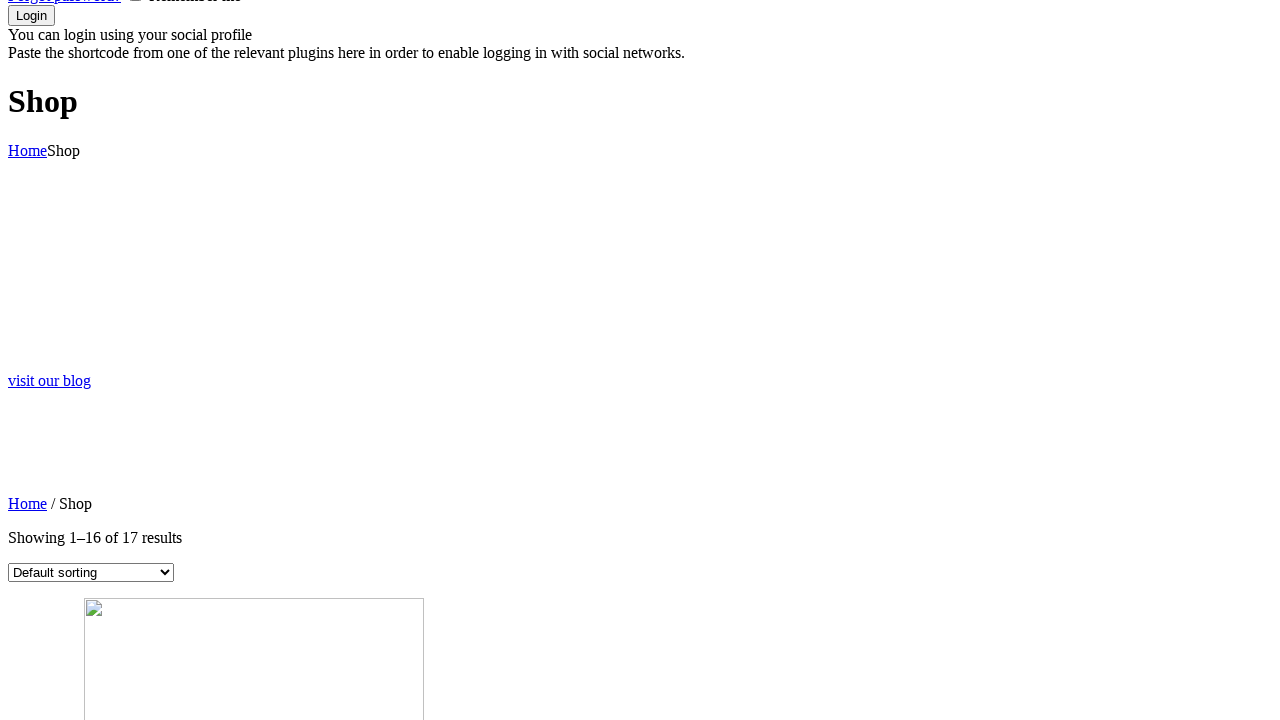

Verified first product category element exists using CSS selector
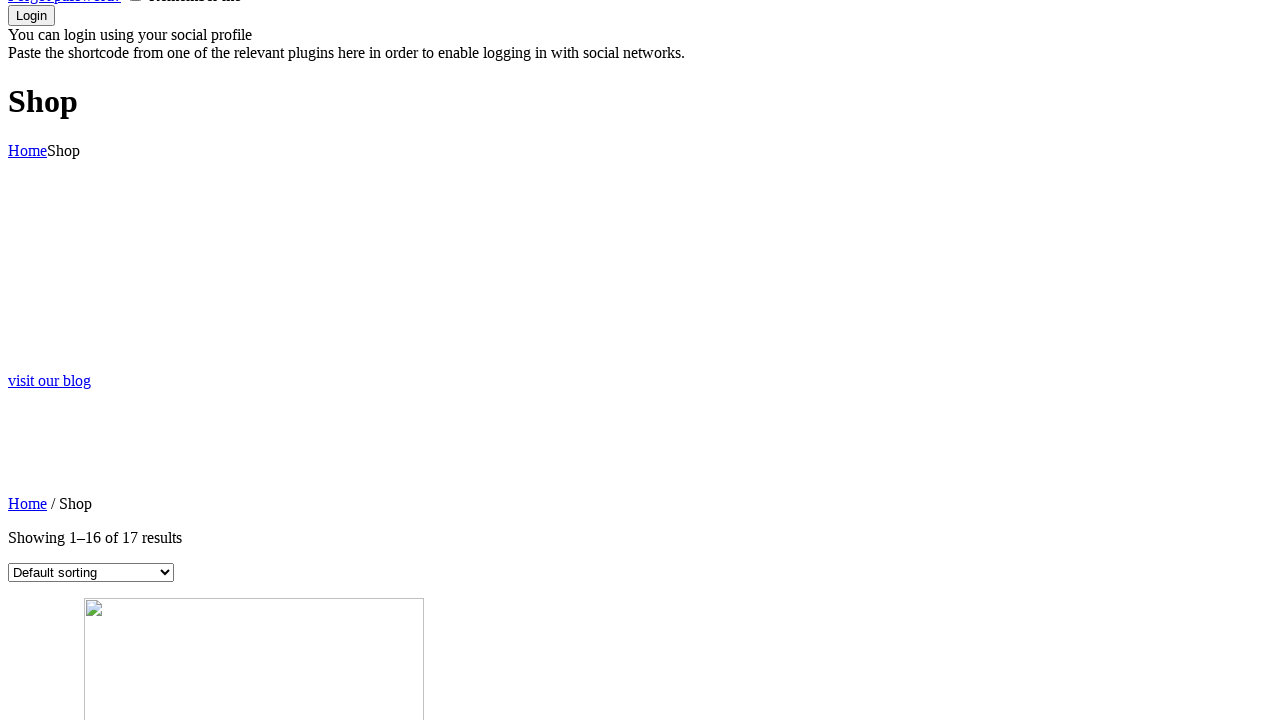

Verified last product category element exists using CSS selector
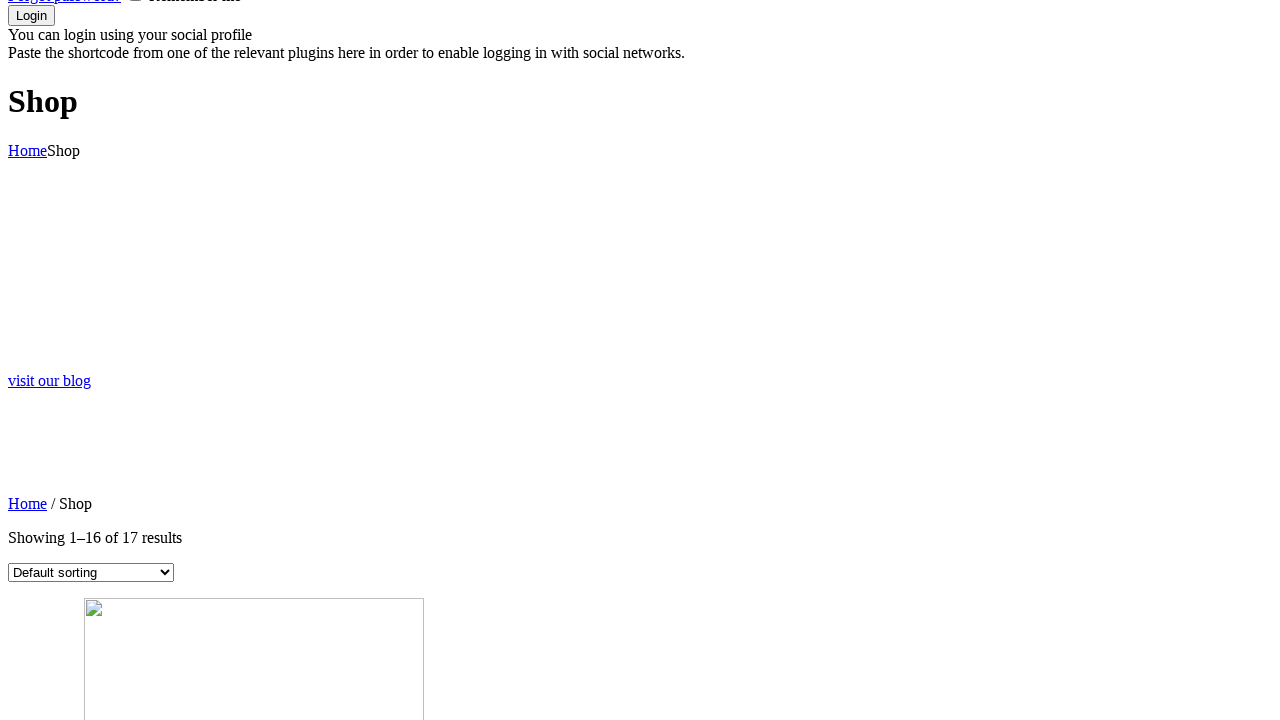

Verified 5th product category element exists using nth-child CSS selector
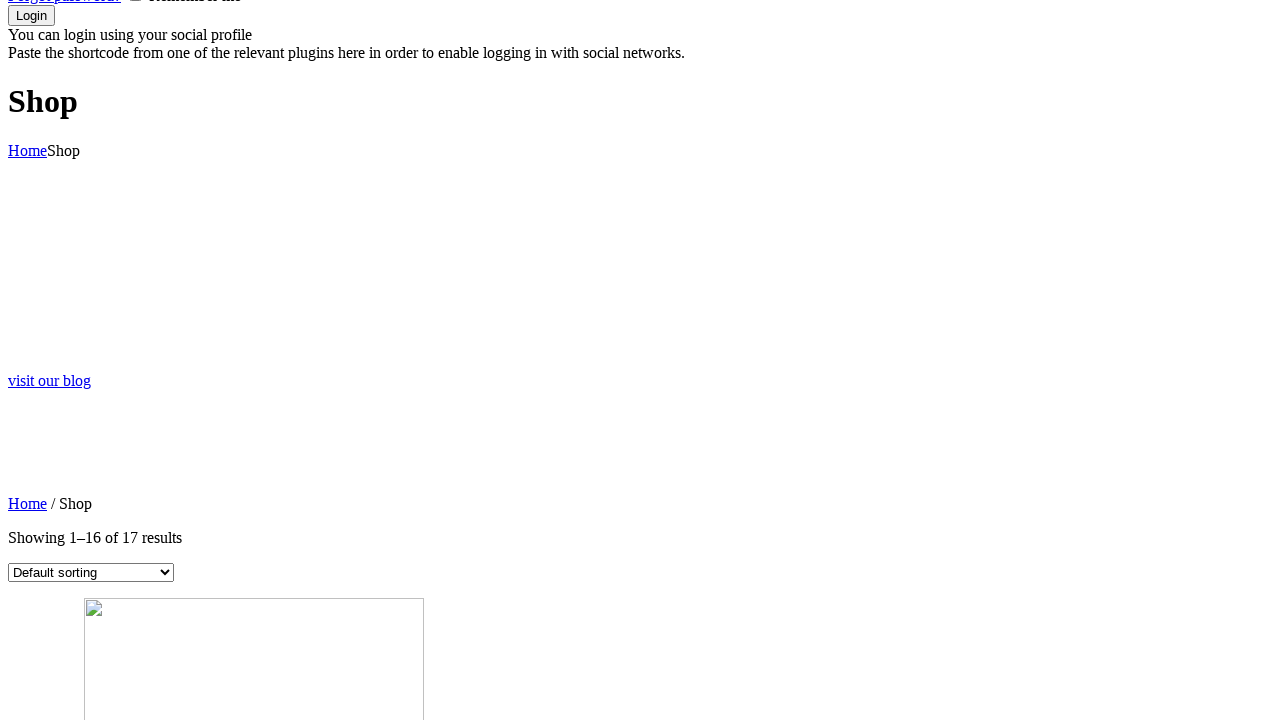

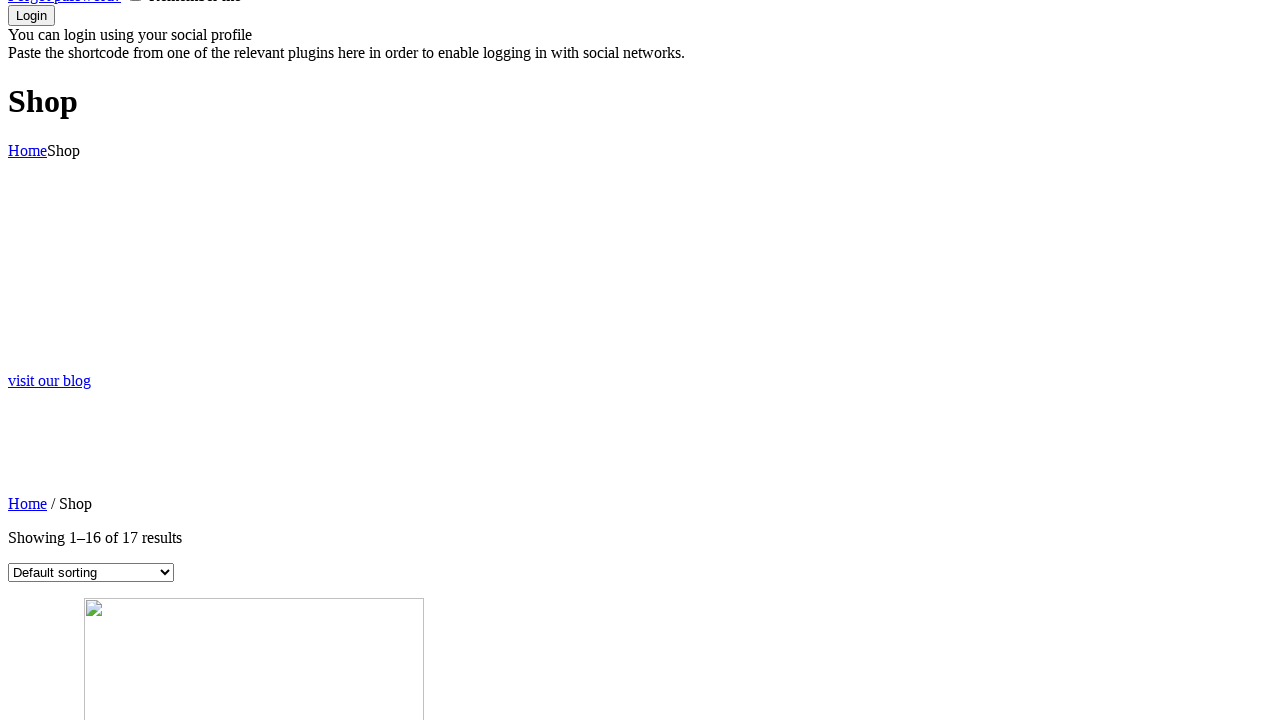